Tests mouse hover functionality by hovering over a menu element and clicking on a submenu item that appears

Starting URL: https://rahulshettyacademy.com/AutomationPractice/

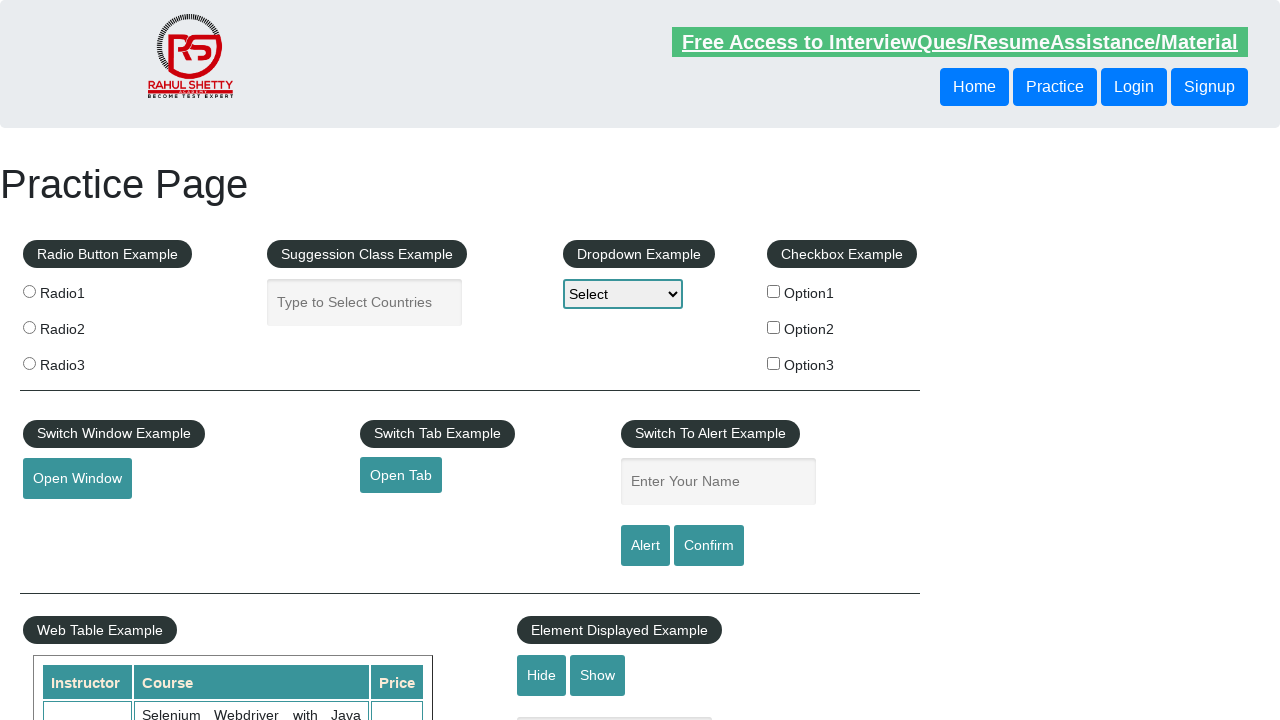

Hovered over mousehover menu element at (83, 361) on #mousehover
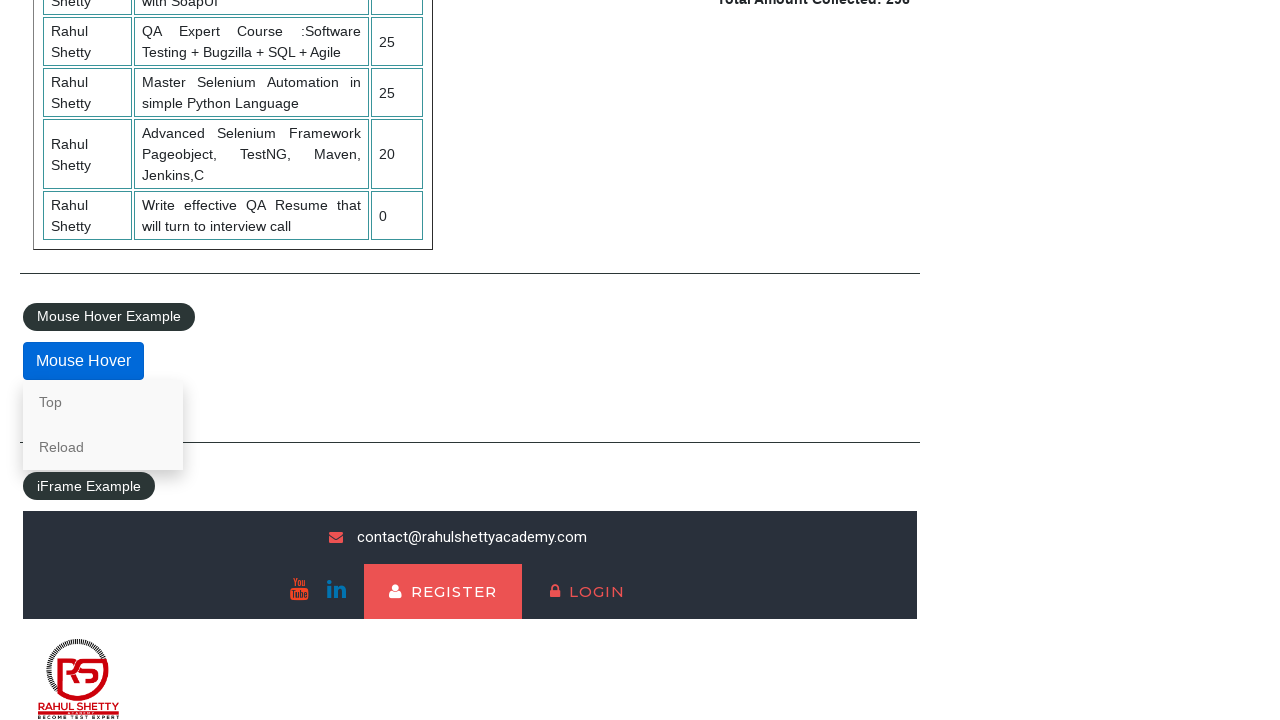

Clicked on 'Top' submenu item at (103, 402) on text=Top
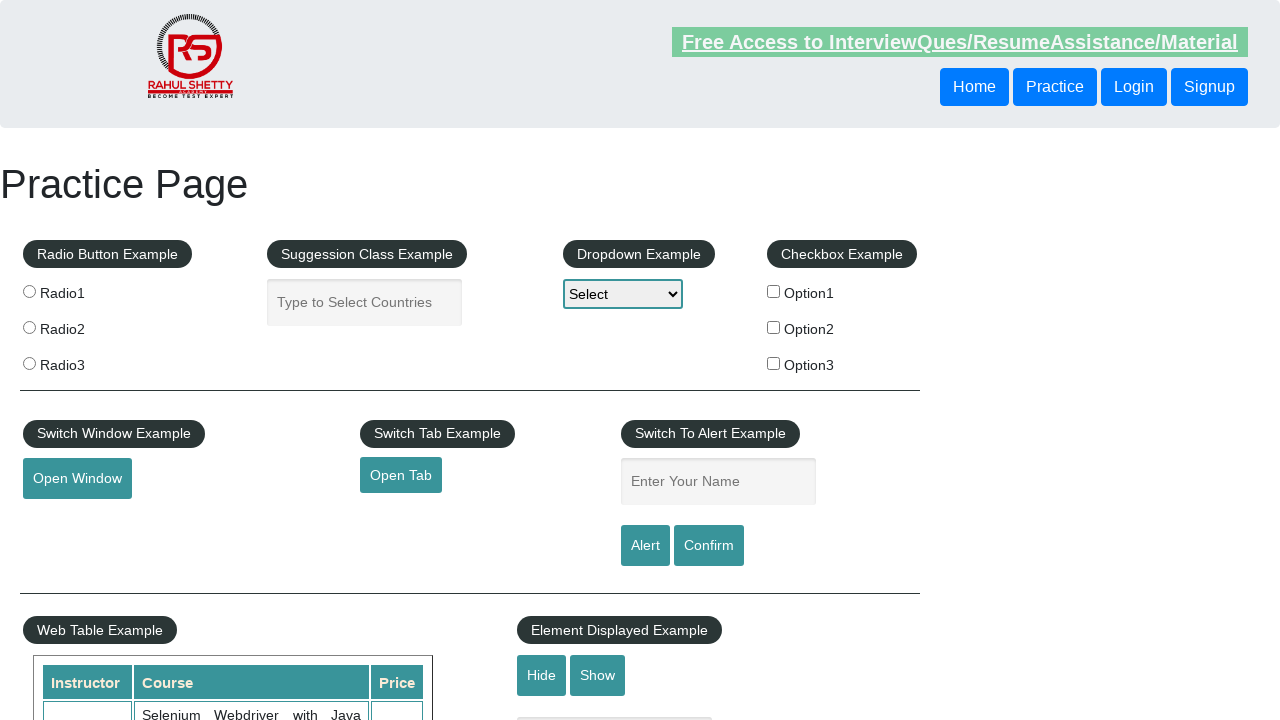

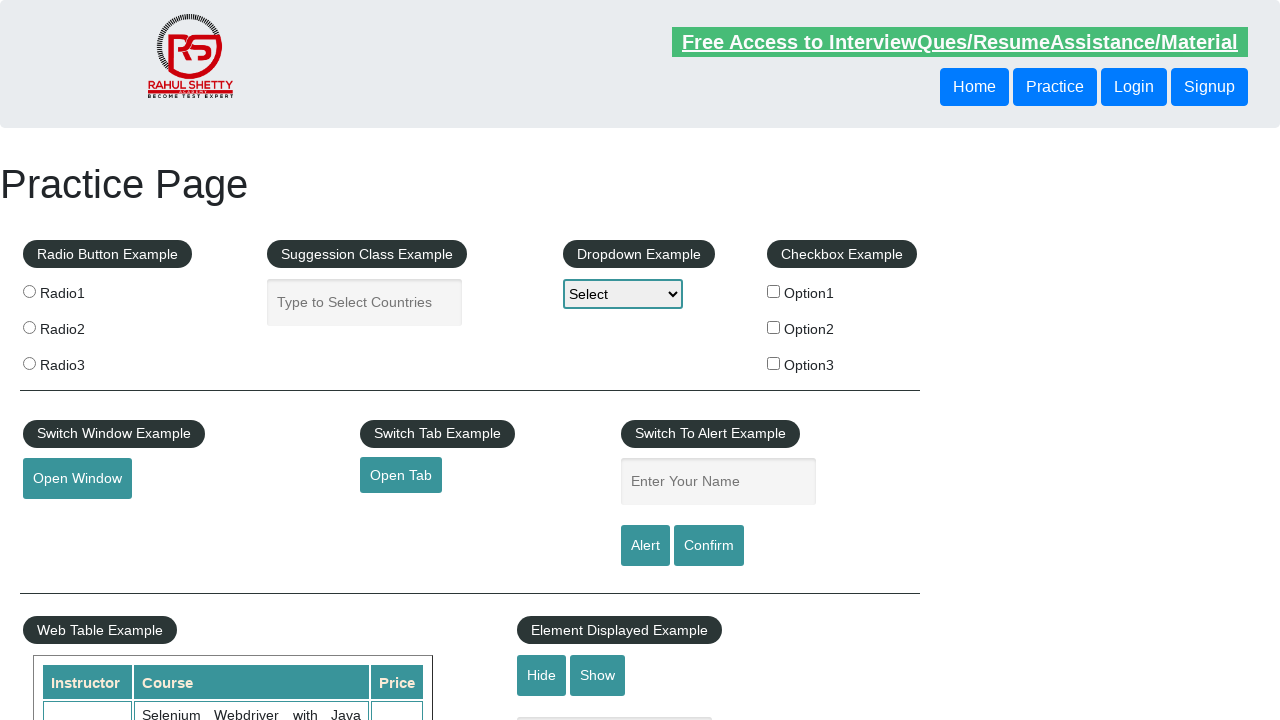